Fills out a registration form with user information including name, address, phone, SSN, username and password

Starting URL: https://parabank.parasoft.com/parabank/register.htm

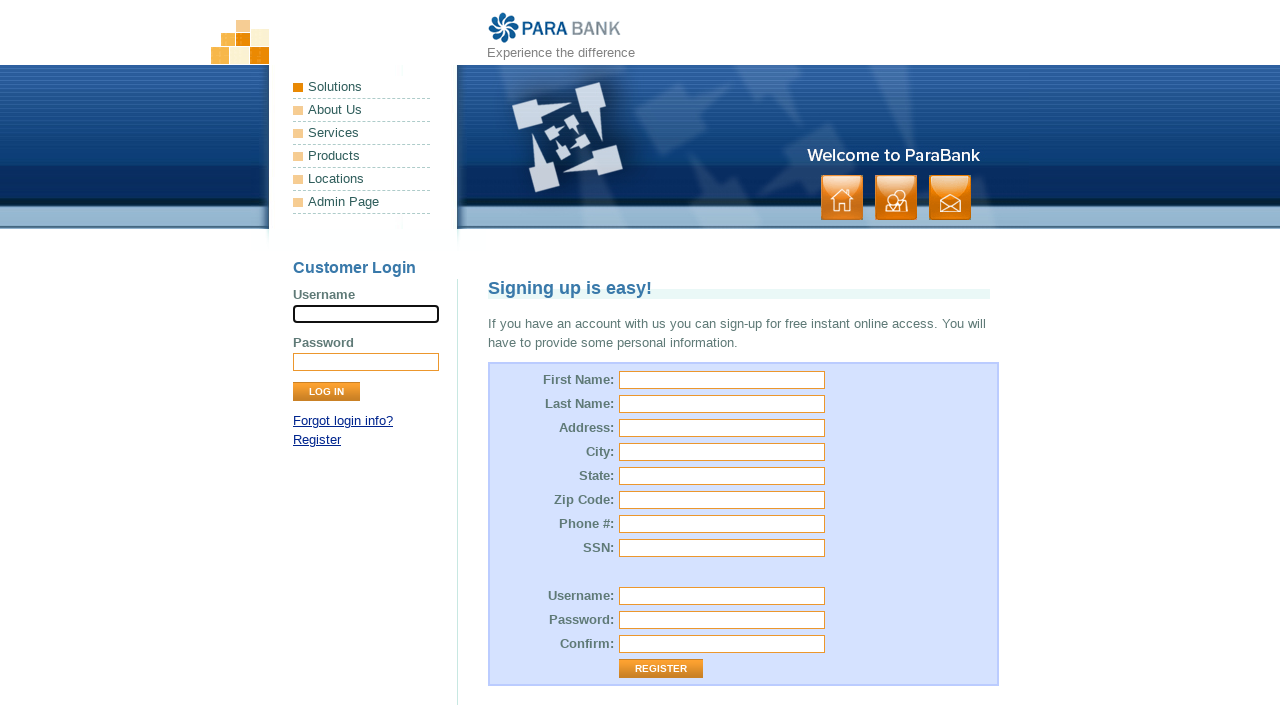

Filled first name field with 'Sammy' on #customer\.firstName
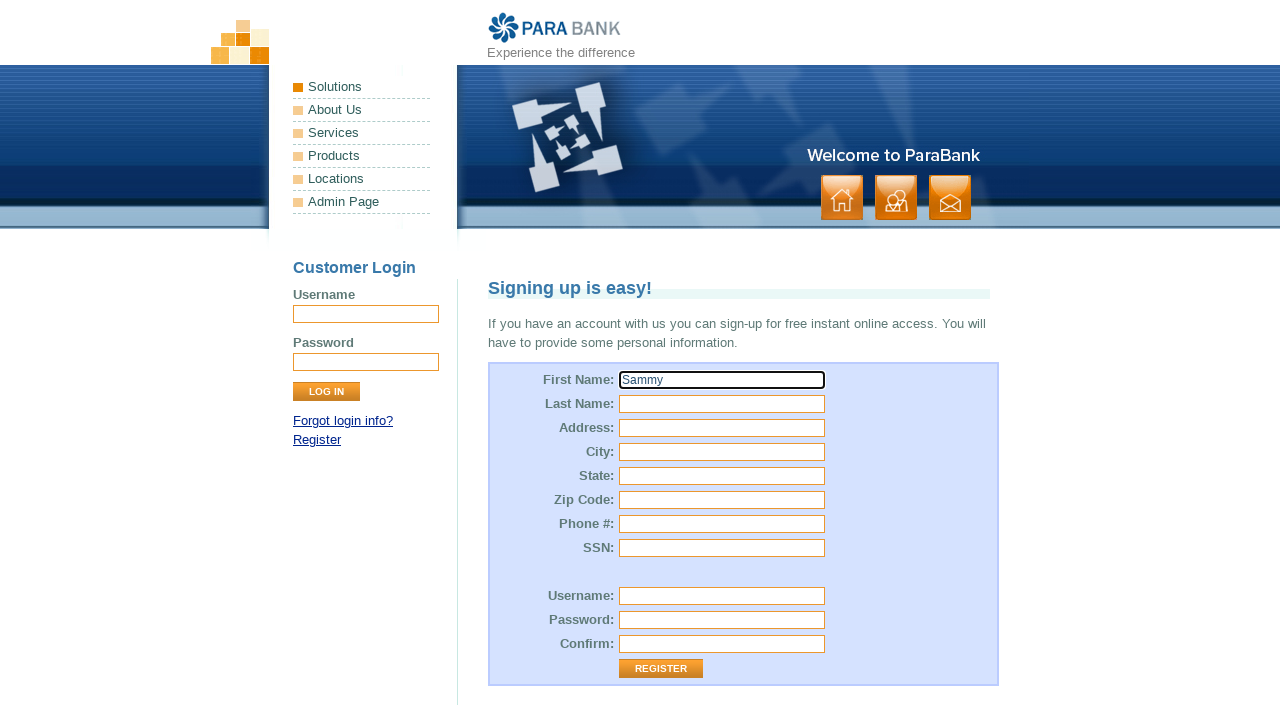

Filled last name field with 'Johnson' on #customer\.lastName
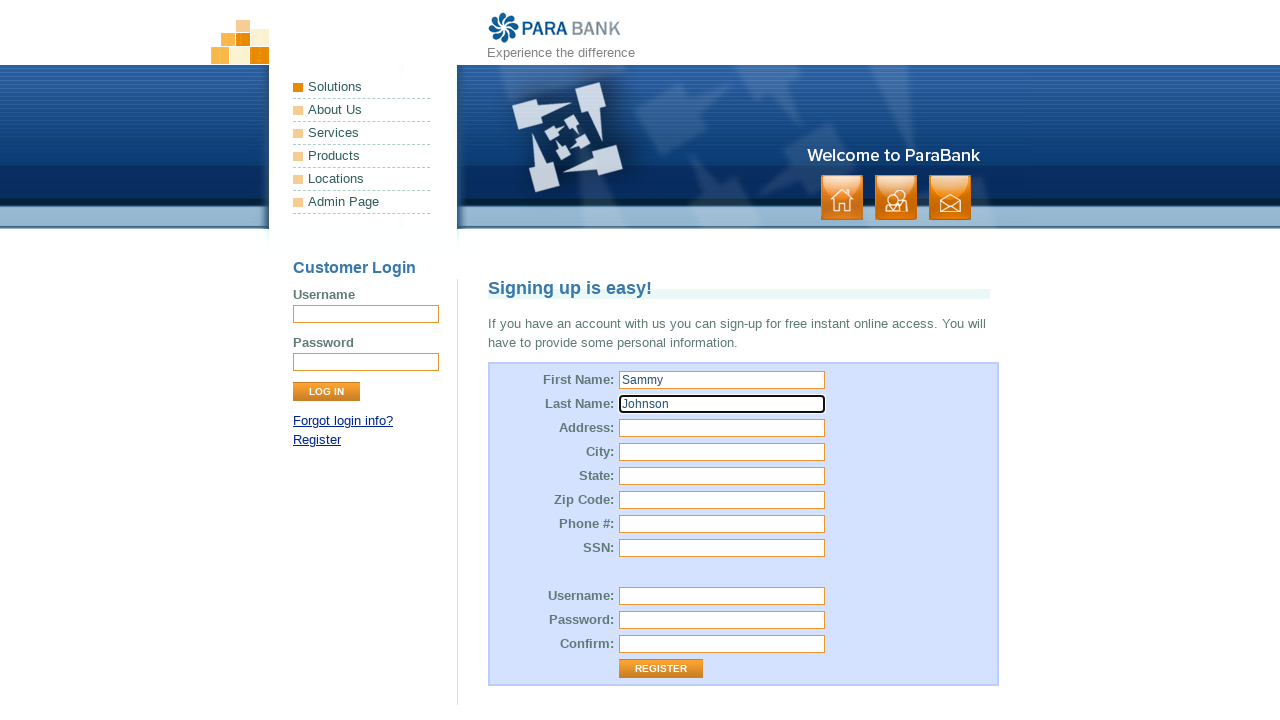

Filled street address field with '123 west broad' on #customer\.address\.street
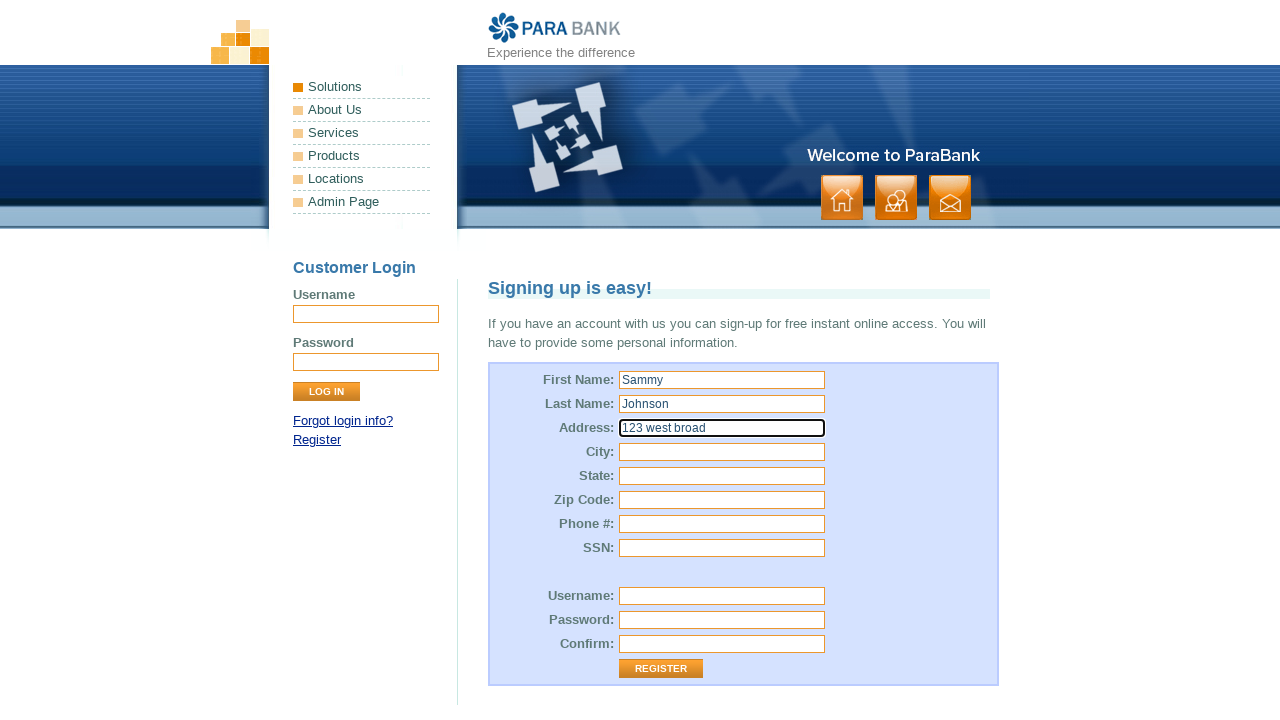

Filled city field with 'London' on input[name='customer.address.city']
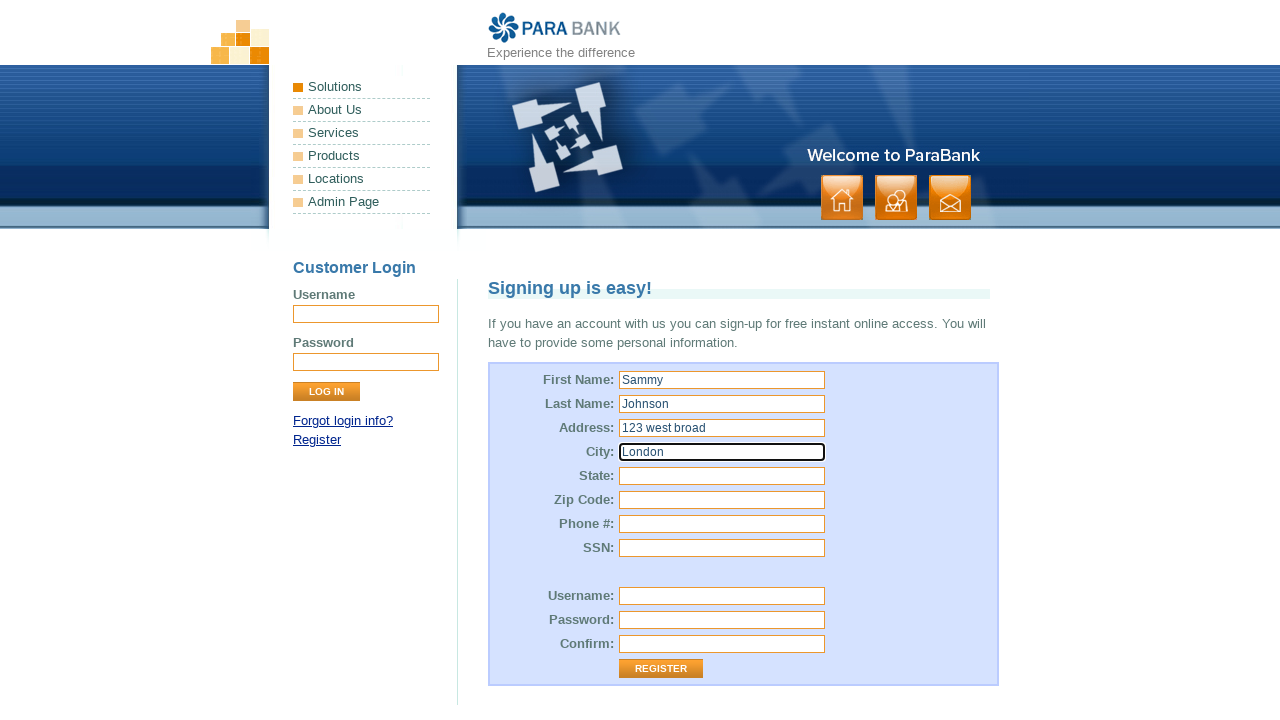

Filled state field with 'England' on input[name='customer.address.state']
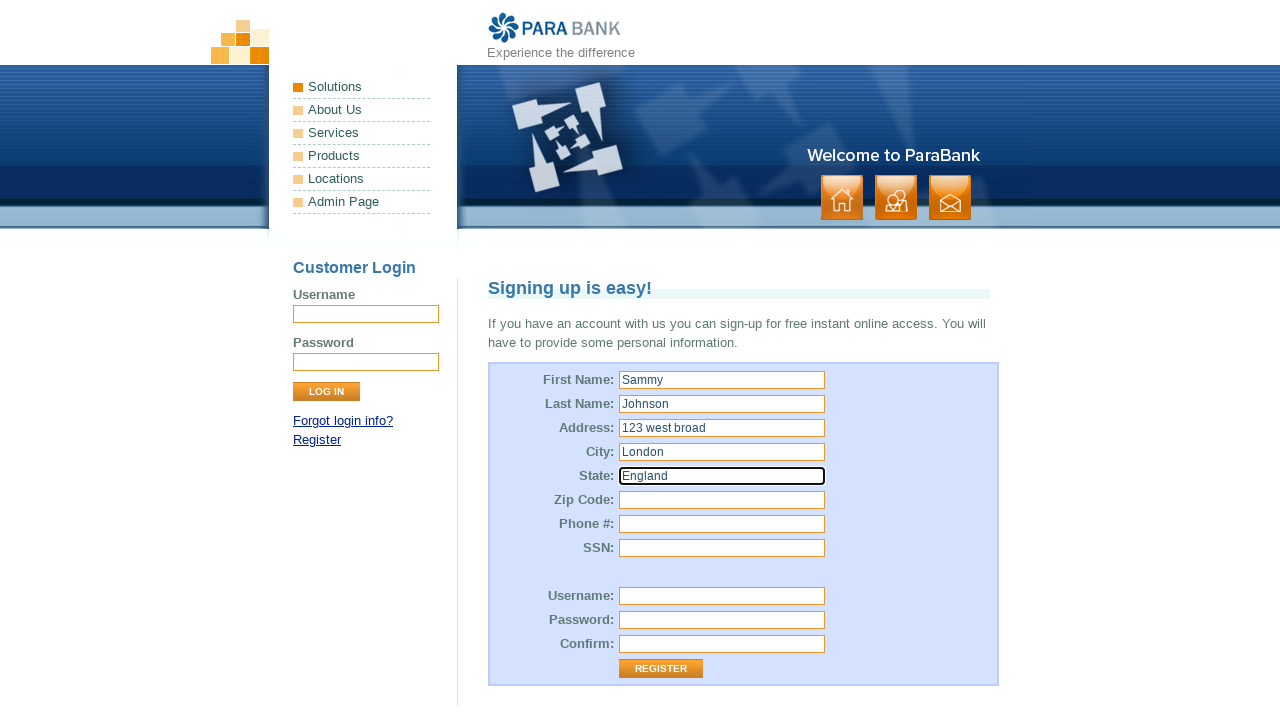

Filled zip code field with '20431' on #customer\.address\.zipCode
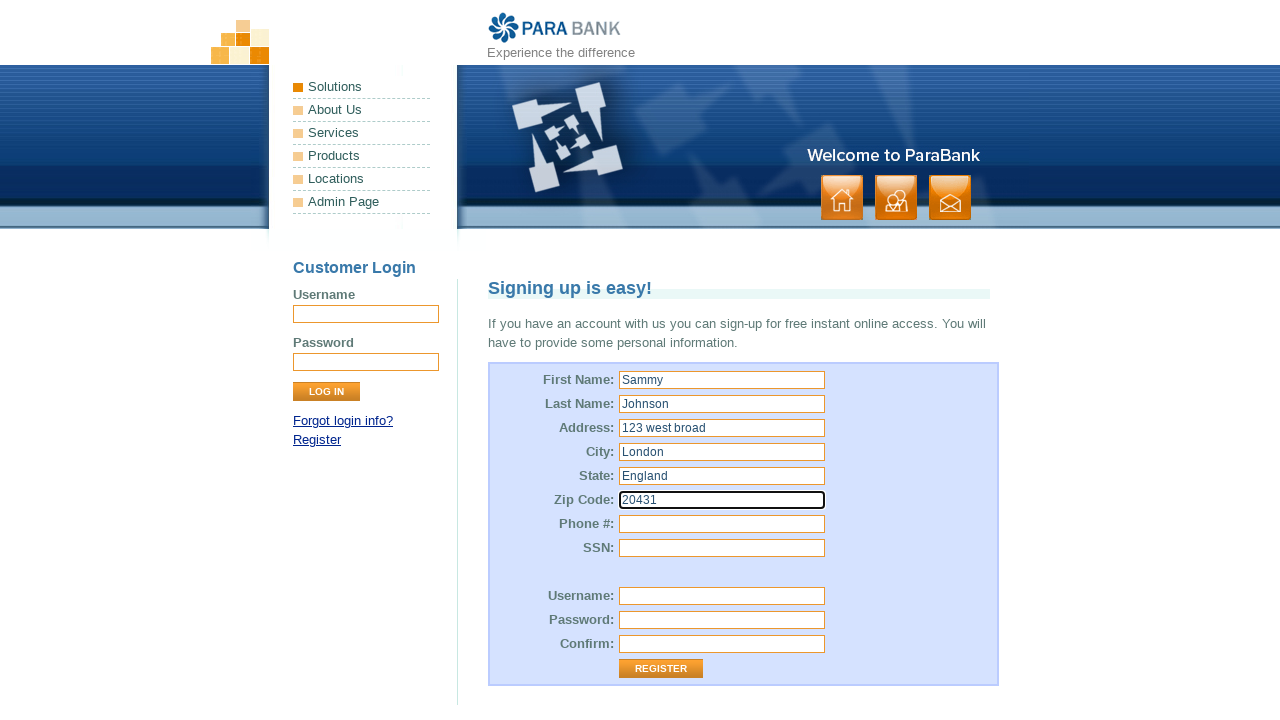

Filled phone number field with '5716784987' on #customer\.phoneNumber
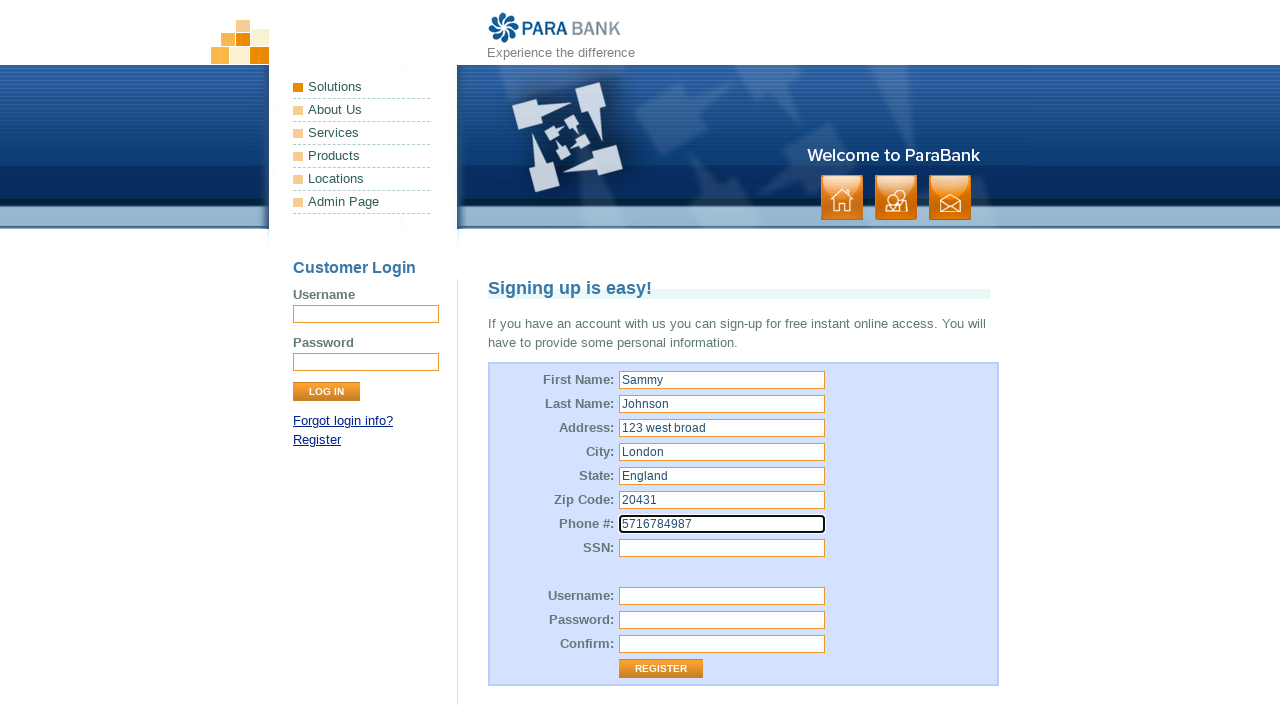

Filled SSN field with '334528912' on input[name='customer.ssn']
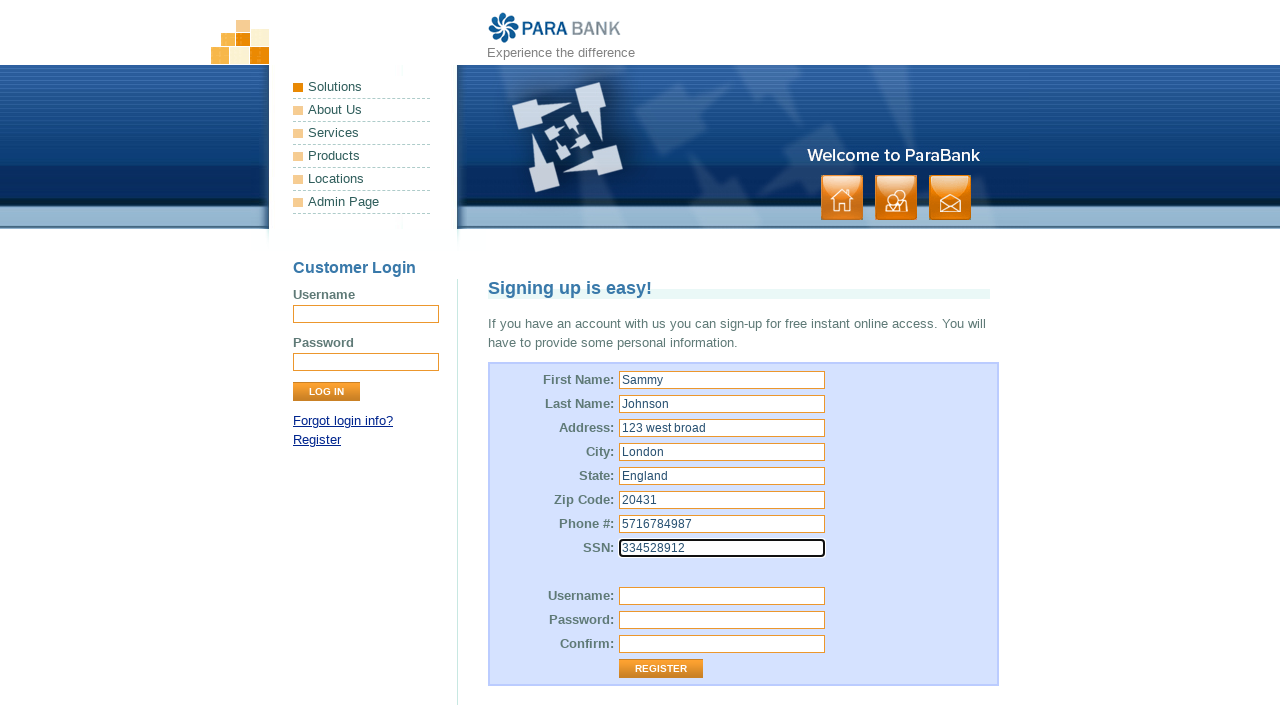

Filled username field with 'testuser456' on #customer\.username
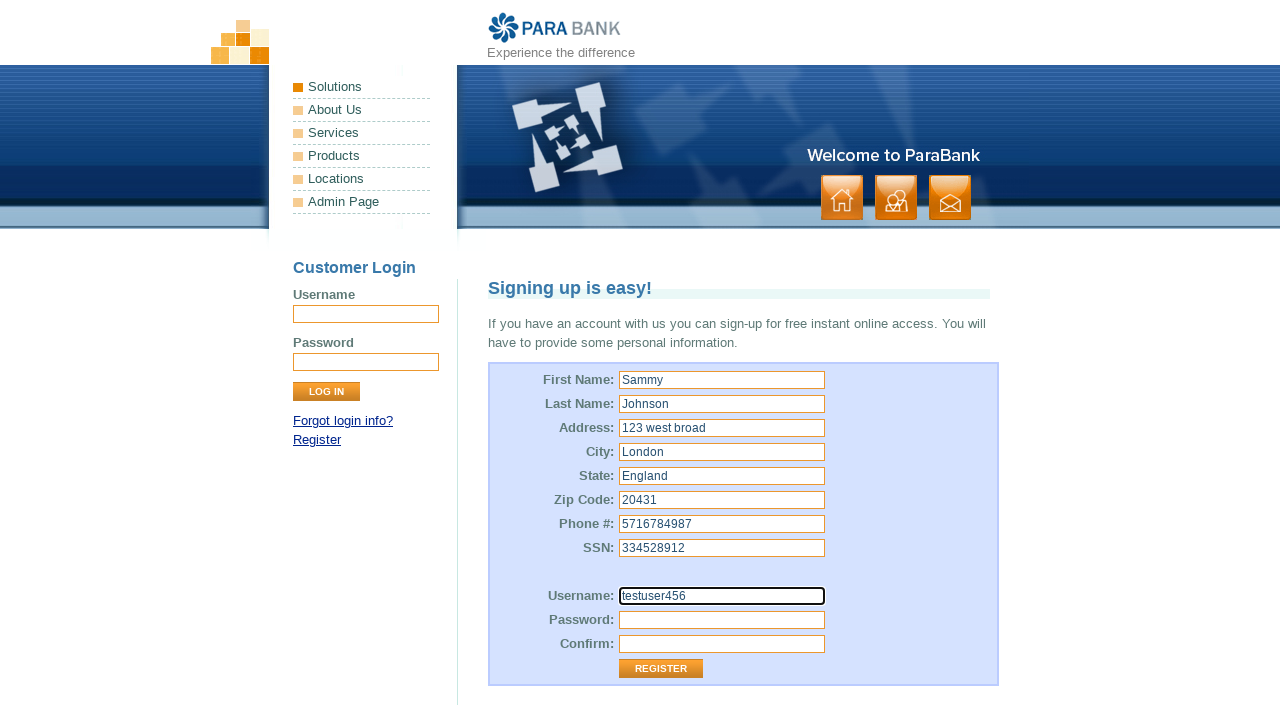

Filled password field with 'Pass123!' on input[name='customer.password']
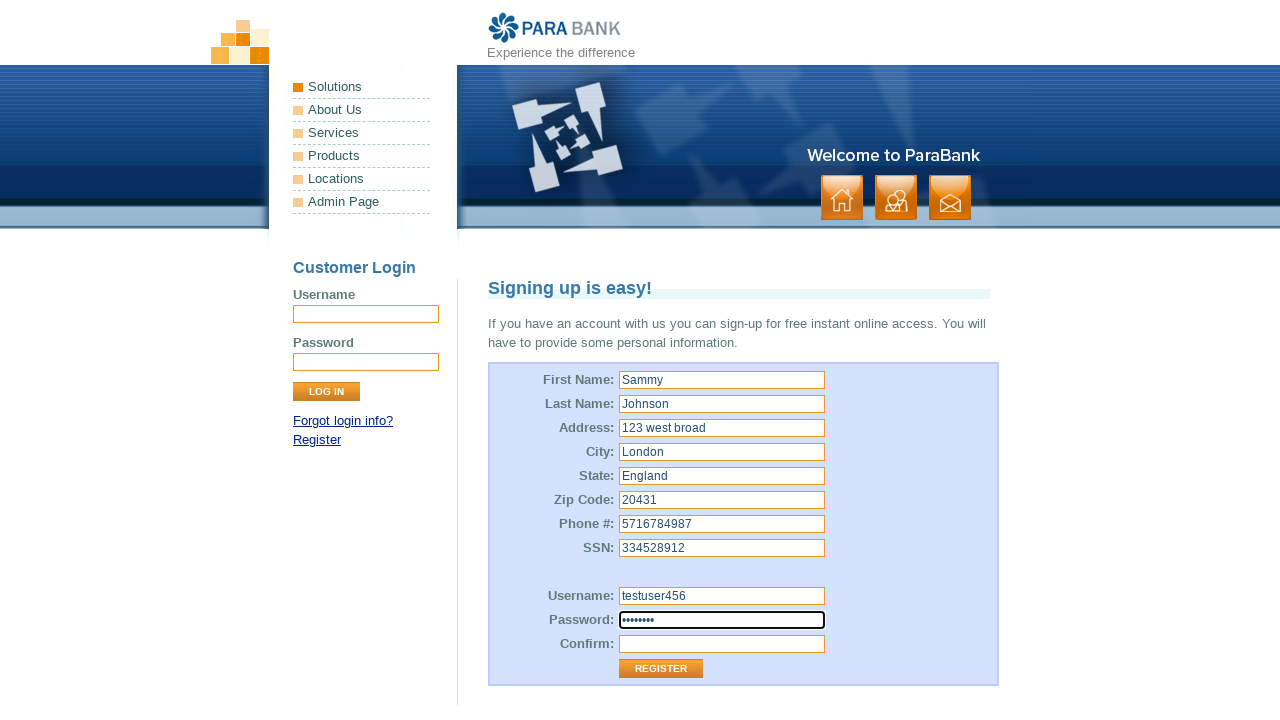

Filled password confirmation field with 'Pass123!' on #repeatedPassword
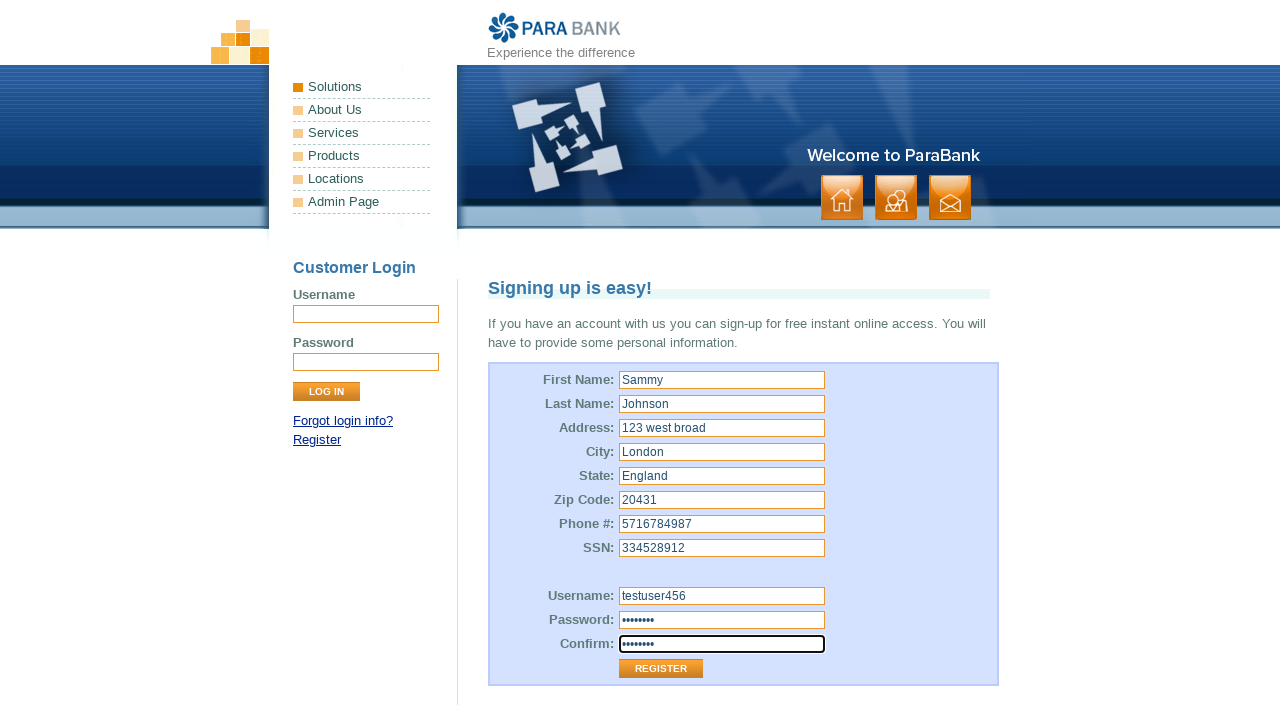

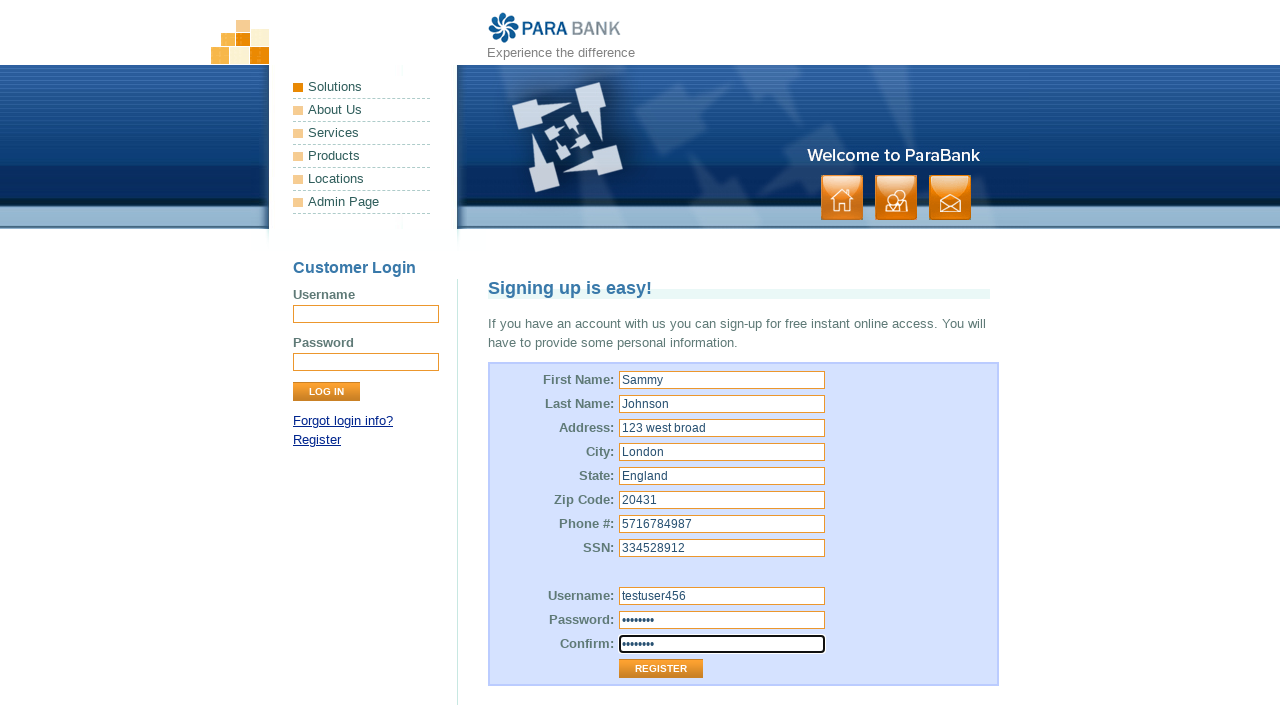